Tests filling a text input field with a name and verifies the value is correctly entered

Starting URL: http://antoniotrindade.com.br/treinoautomacao/elementsweb.html

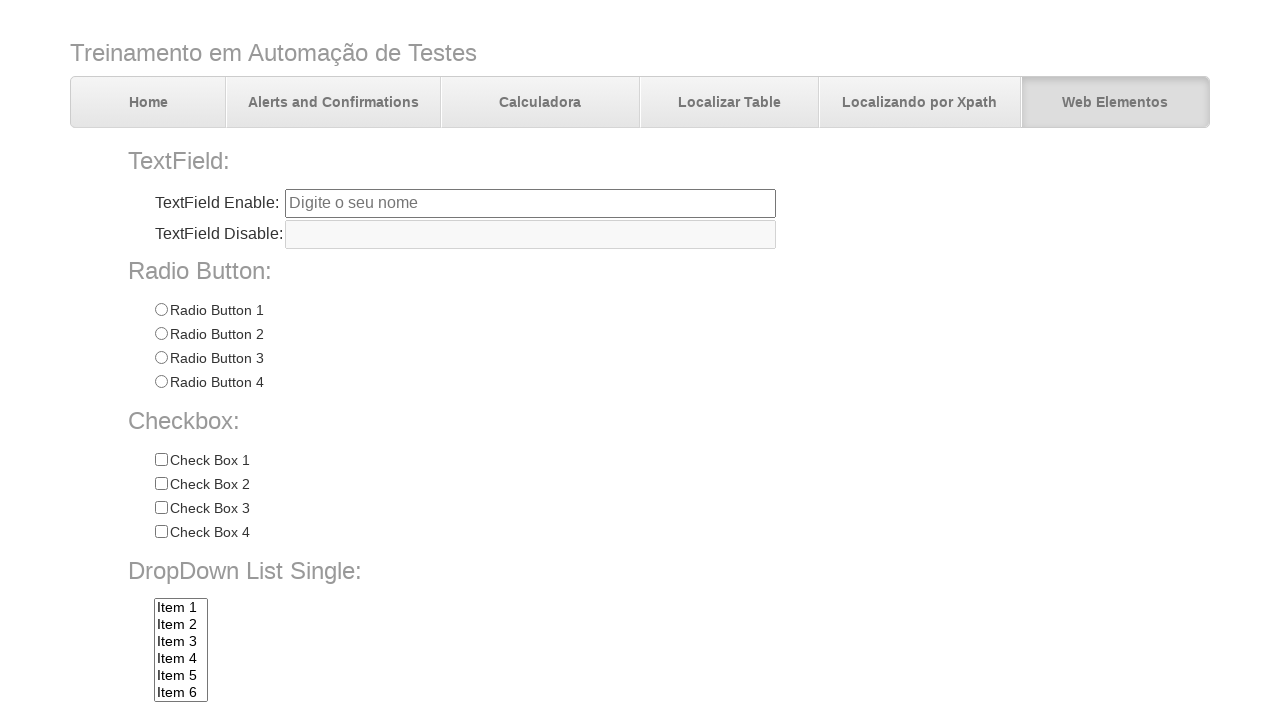

Filled text input field with name 'Antônio' on input[name='txtbox1']
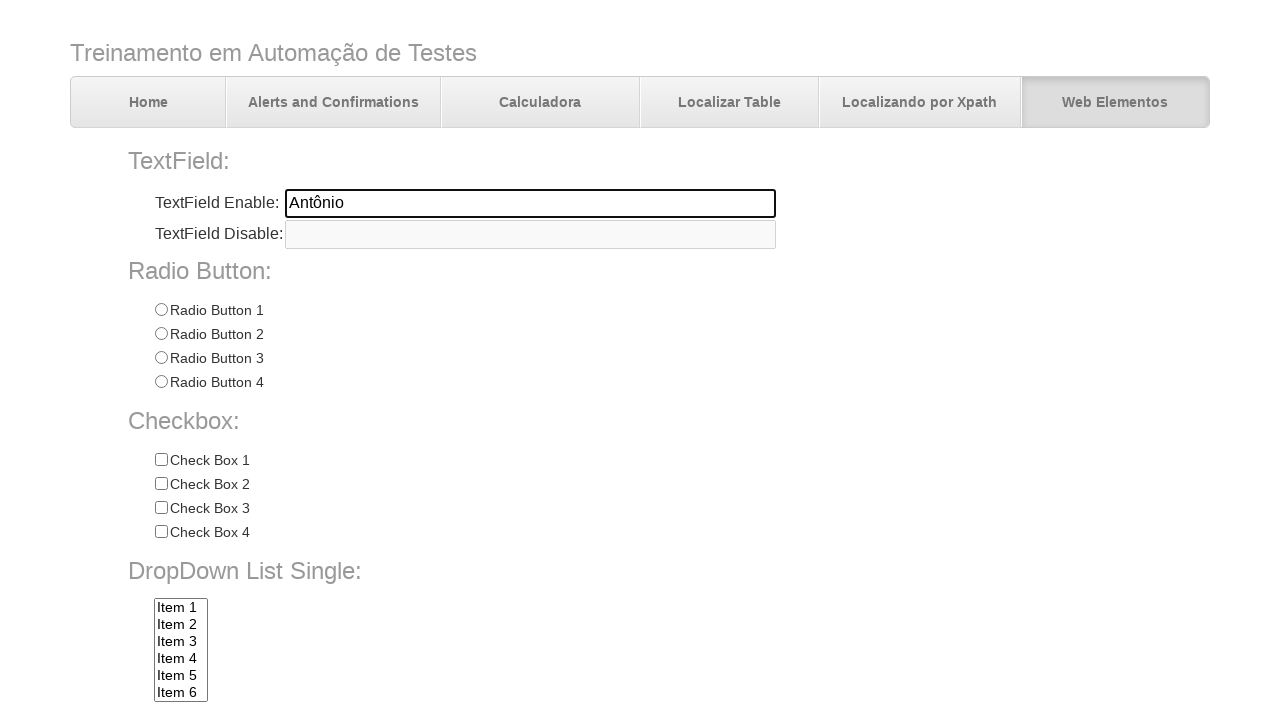

Verified that text input field contains 'Antônio'
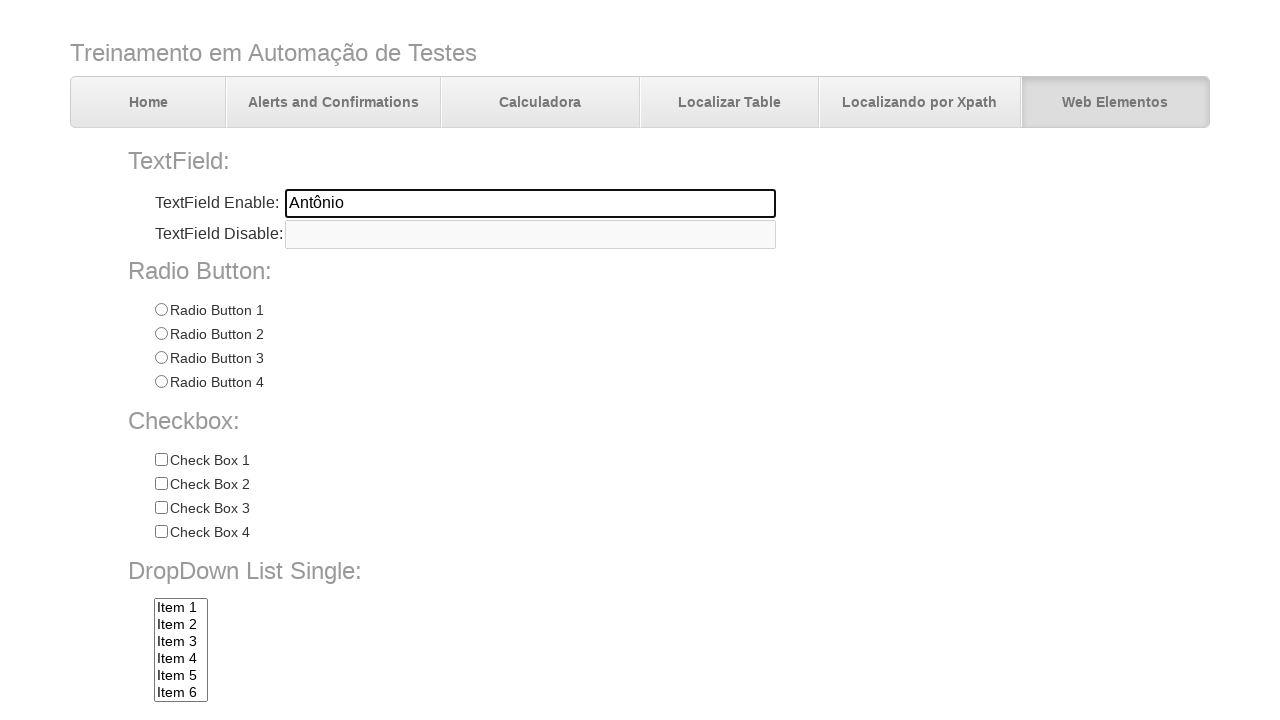

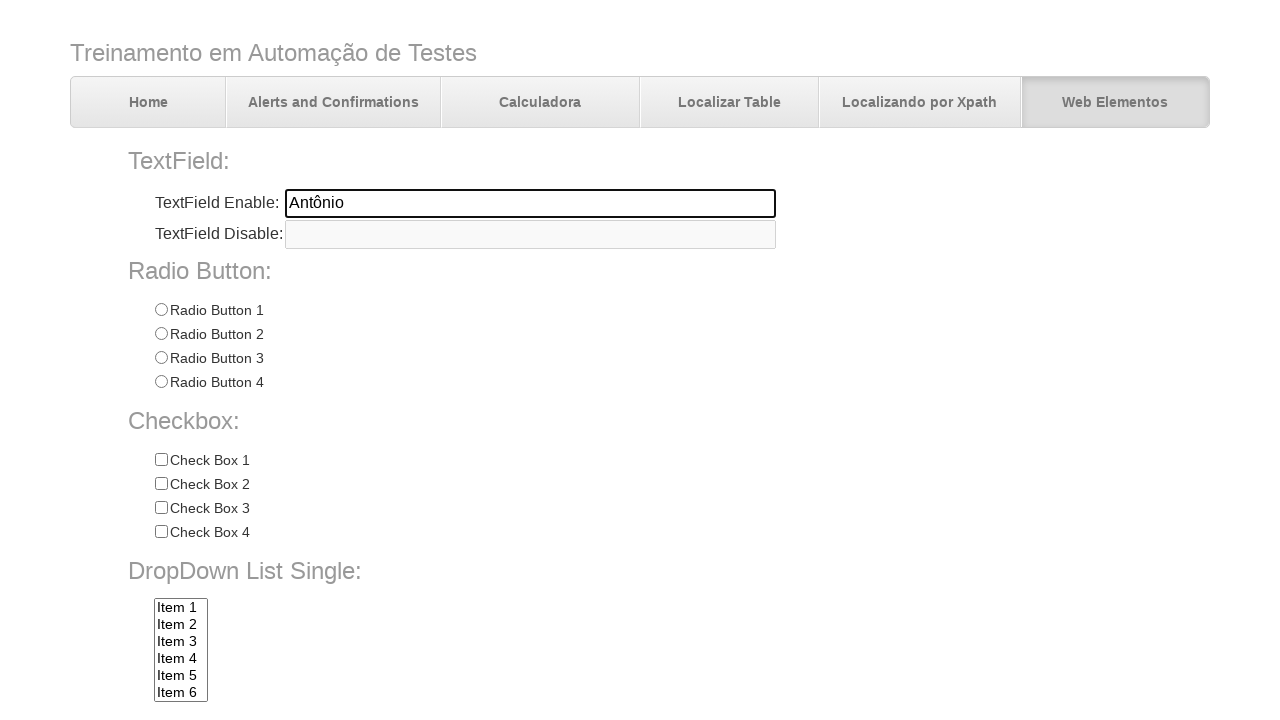